Tests successful registration with all fields filled with valid data

Starting URL: https://www.sharelane.com/cgi-bin/register.py?page=1&zip_code=12345

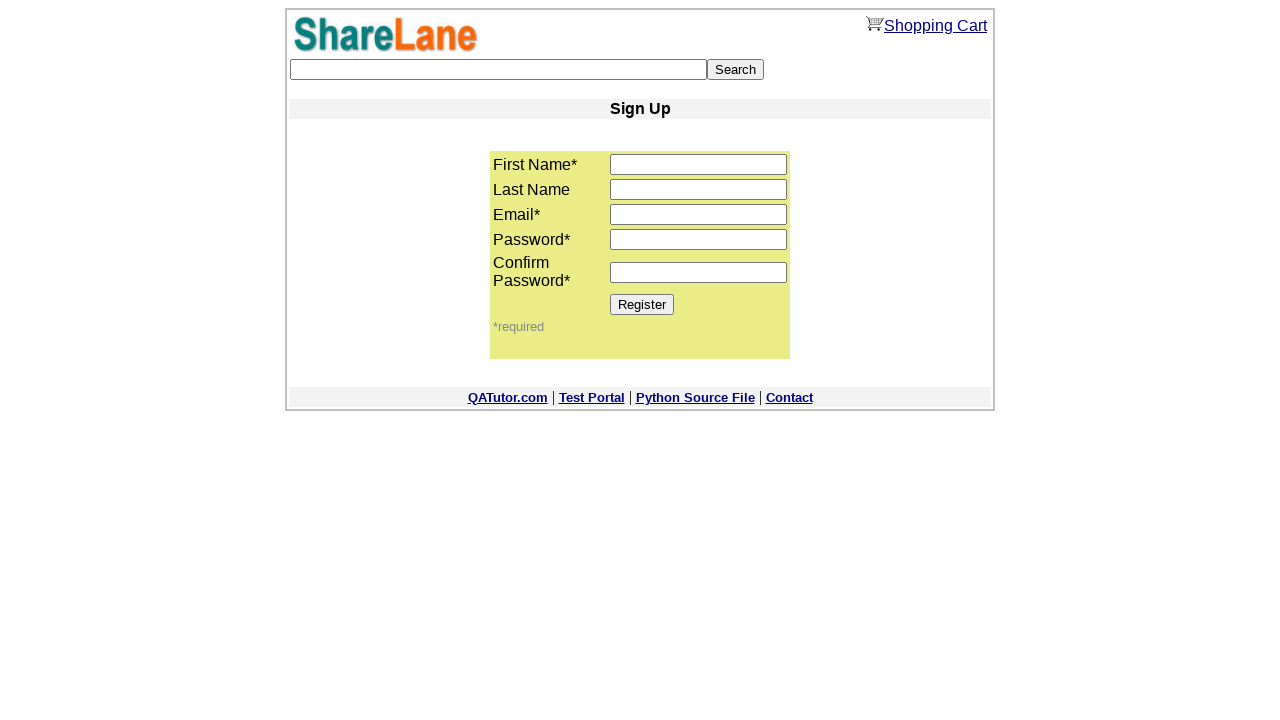

Filled first name field with 'John' on //input[@name='first_name']
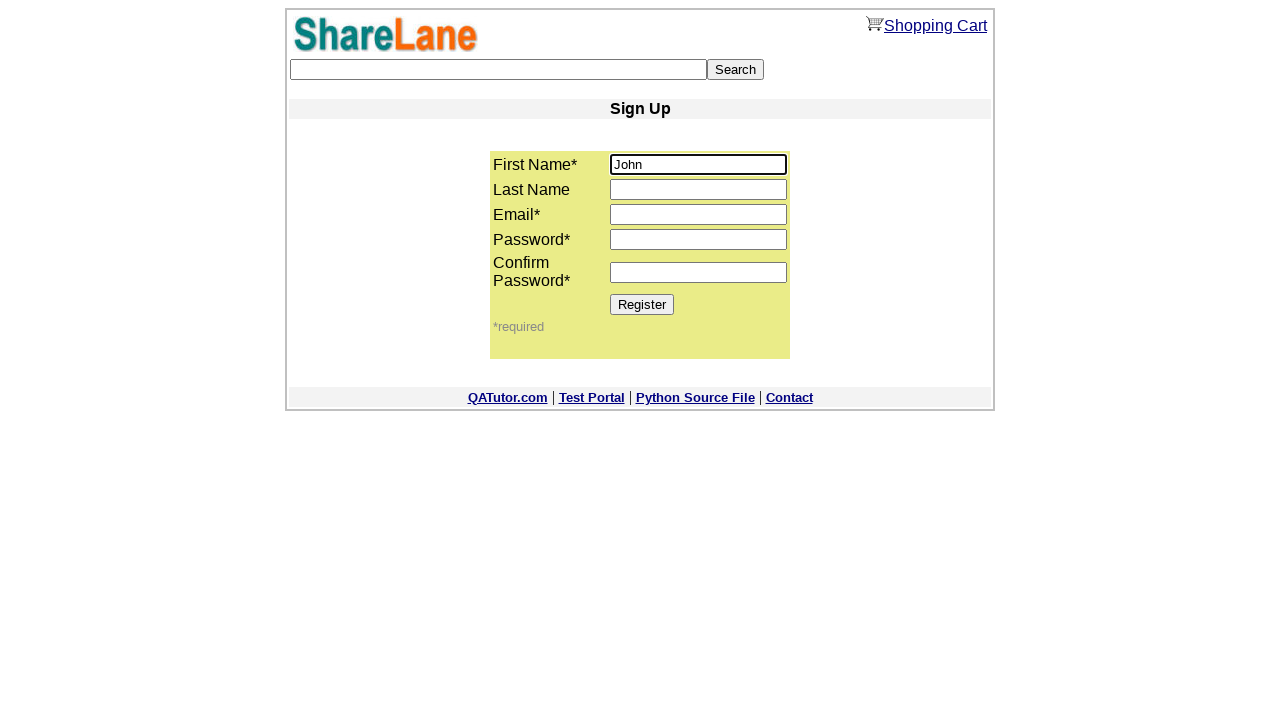

Filled last name field with 'Smith' on //input[@name='last_name']
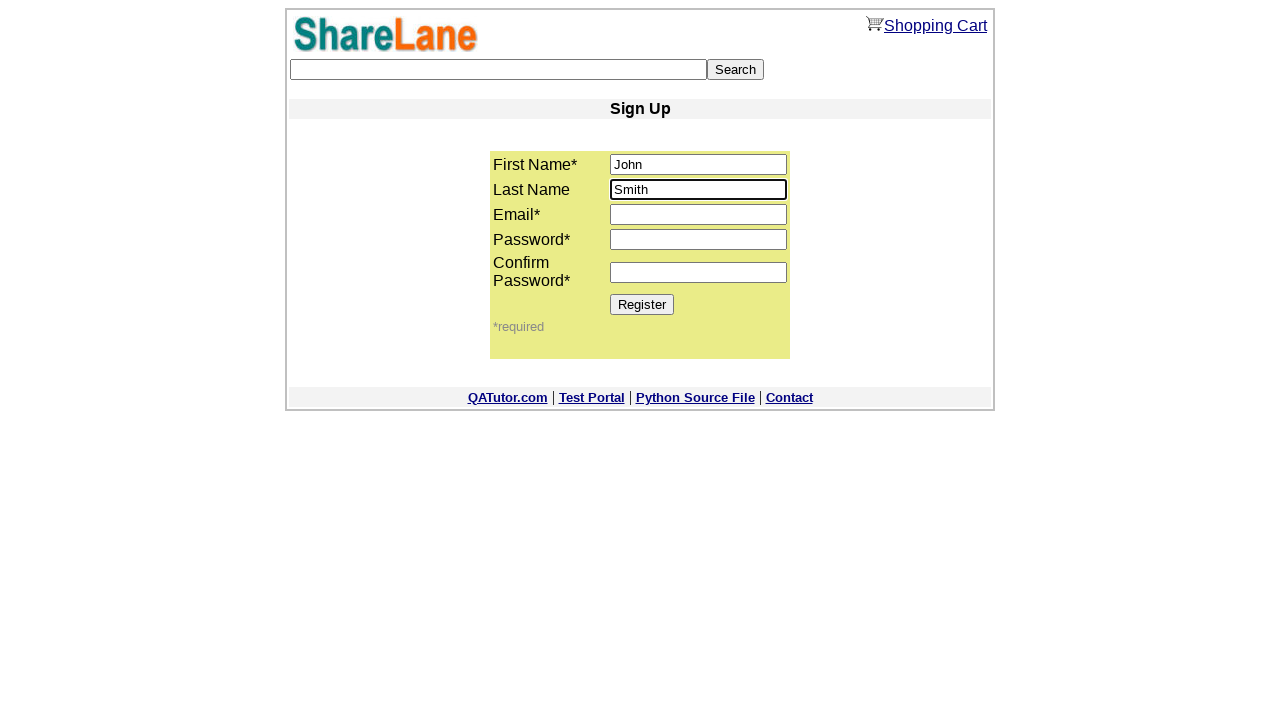

Filled email field with 'test456@mail.com' on //input[@name='email']
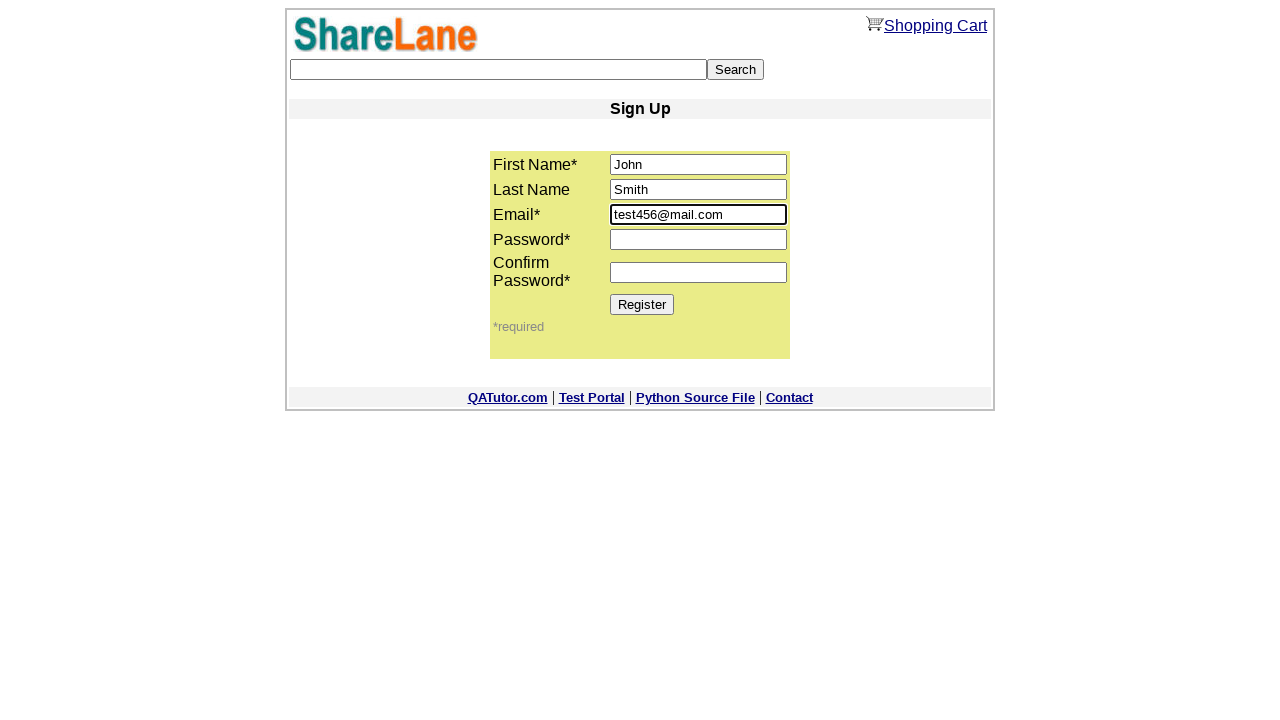

Filled password field with 'pass123456' on //input[@name='password1']
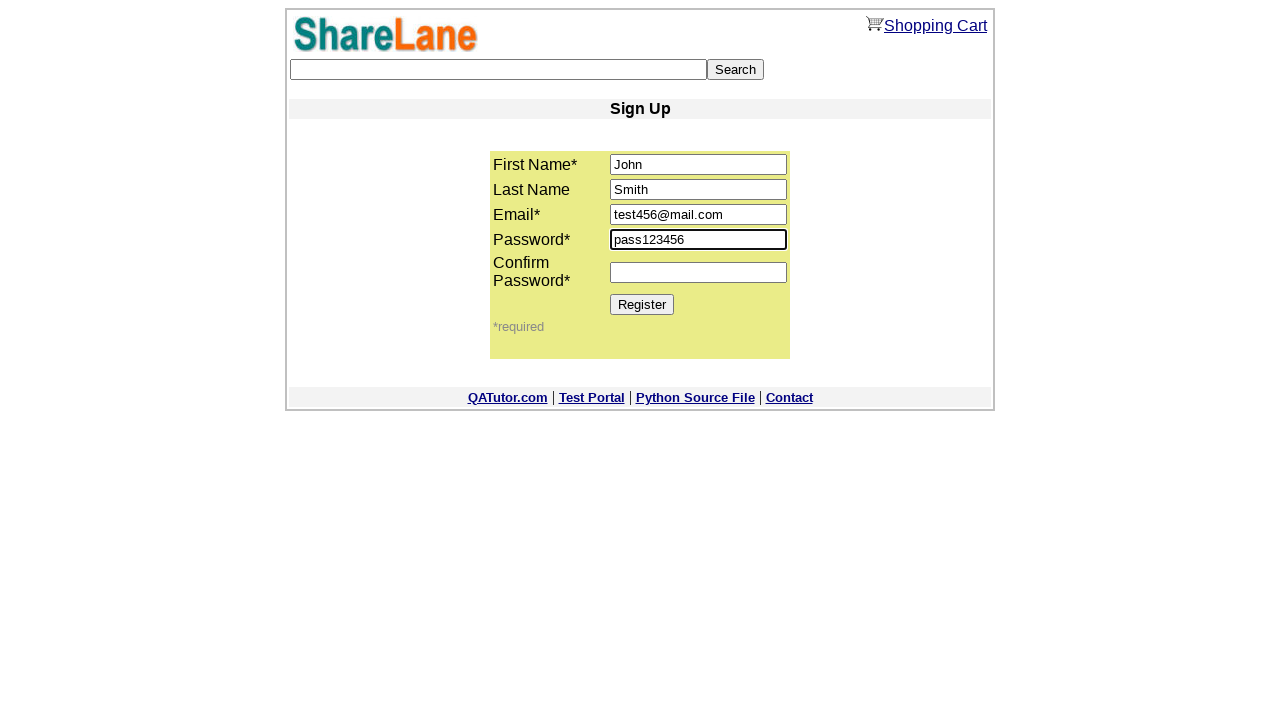

Filled password confirmation field with 'pass123456' on //input[@name='password2']
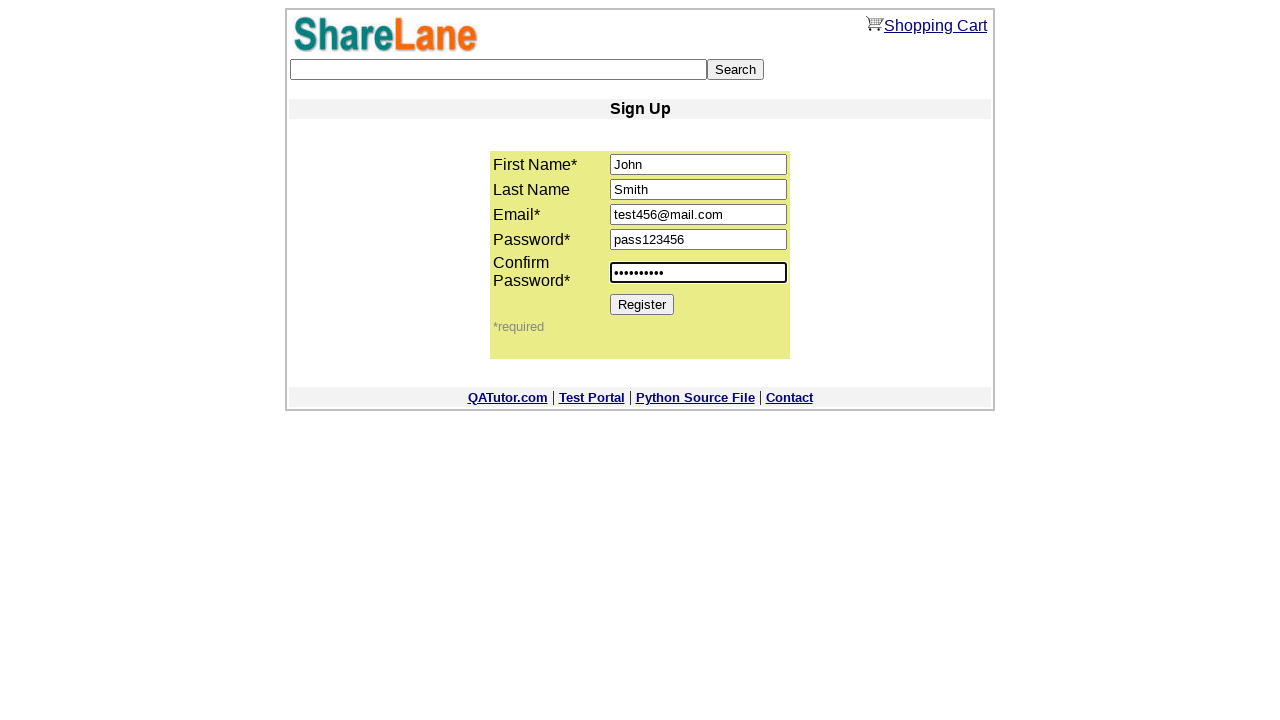

Clicked Register button to submit registration at (642, 304) on xpath=//input[@value='Register']
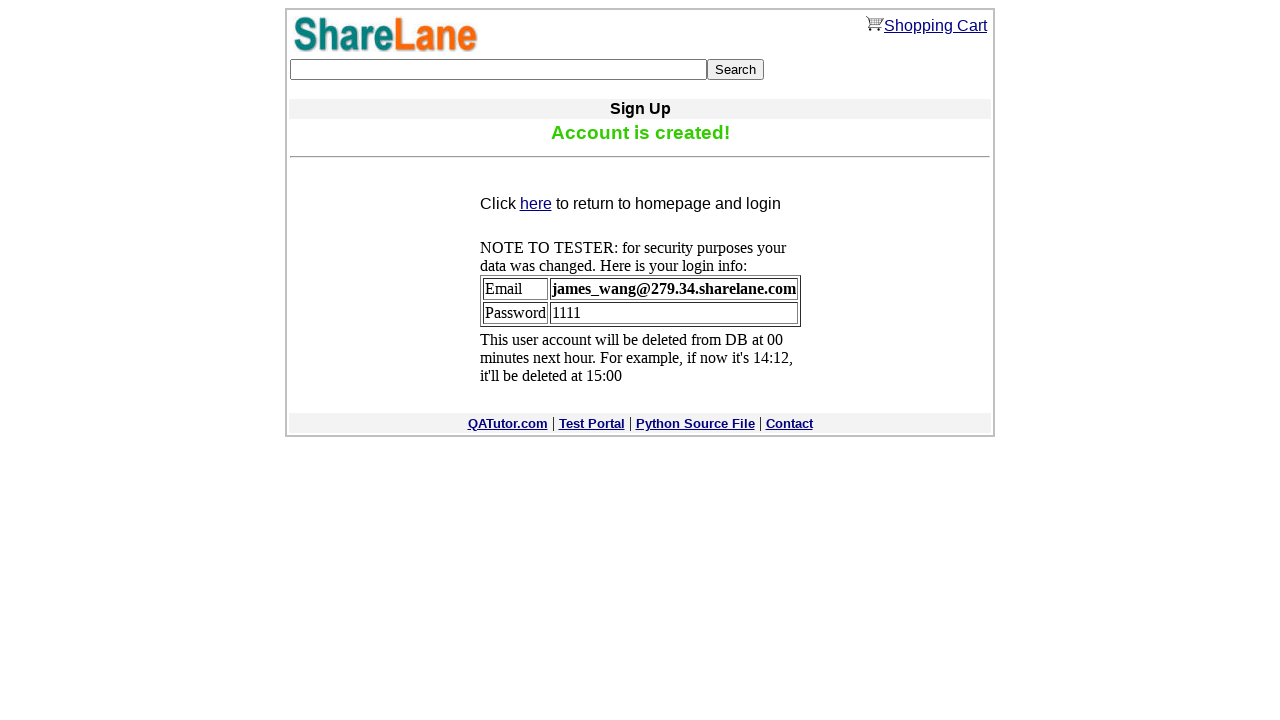

Account creation success message displayed
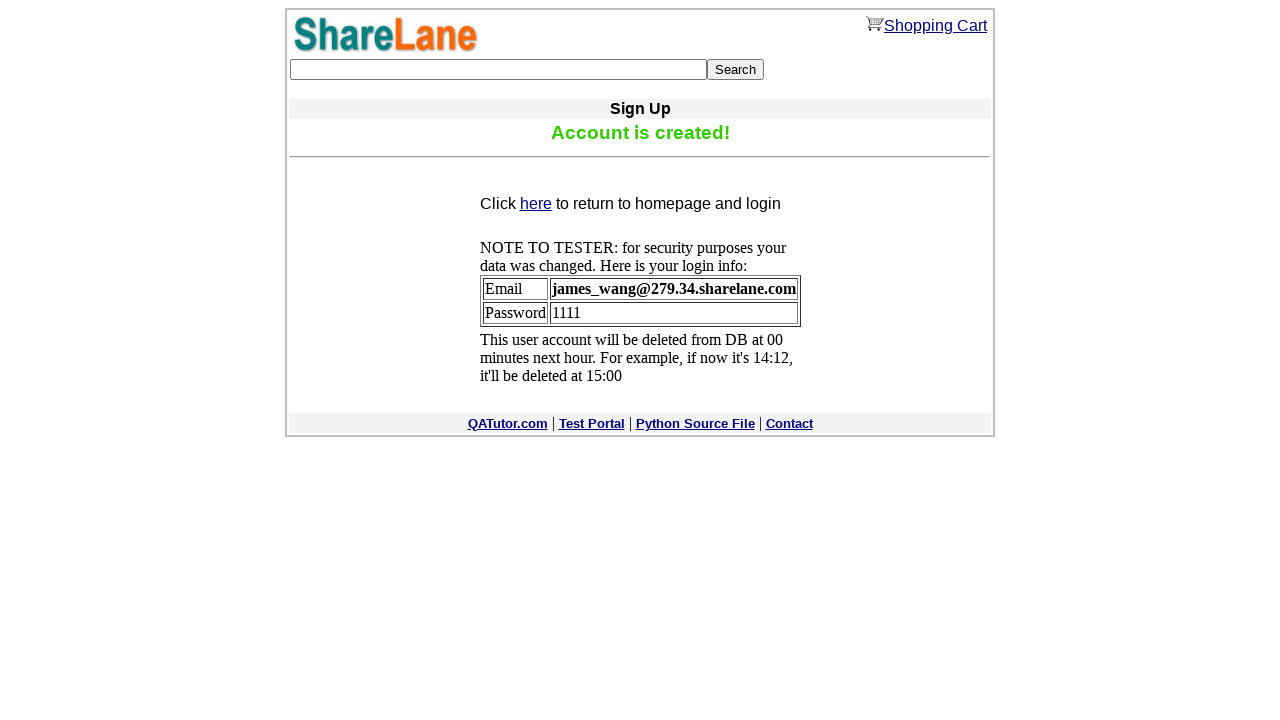

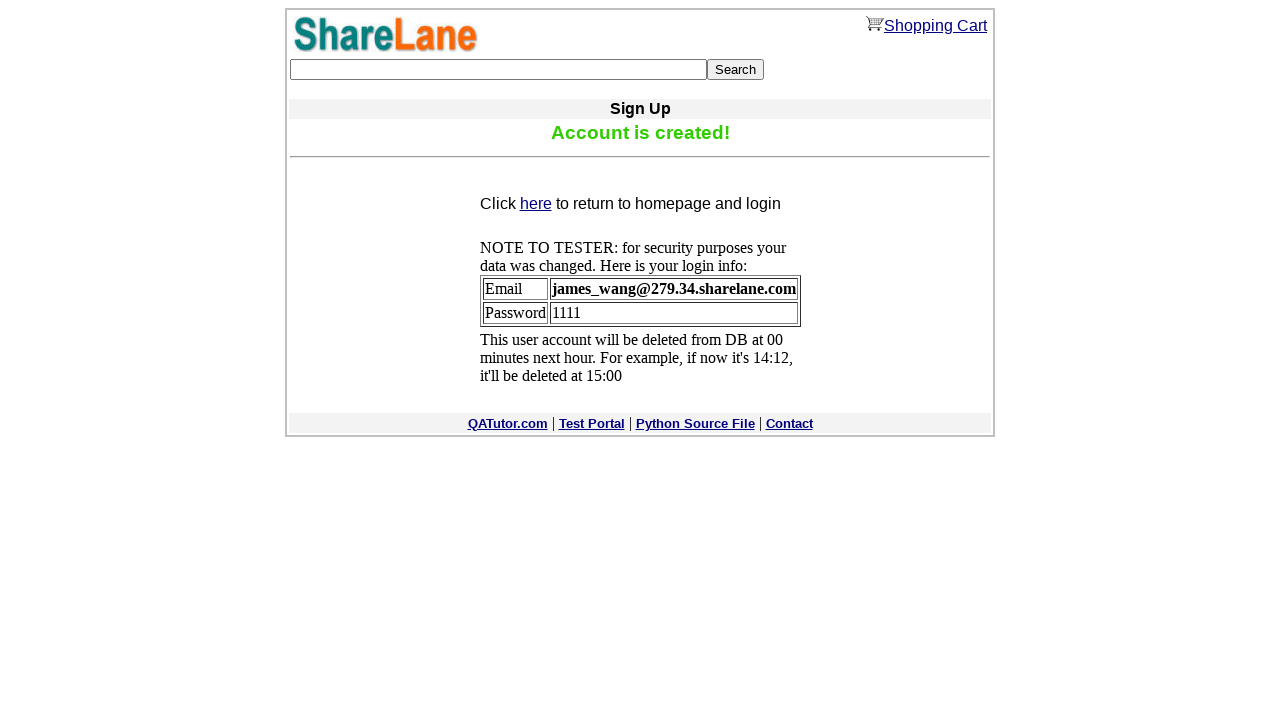